Navigates to a practice automation website, clicks on shop menu, navigates back to home via breadcrumb, and verifies that there are 3 sliders on the homepage

Starting URL: http://practice.automationtesting.in/

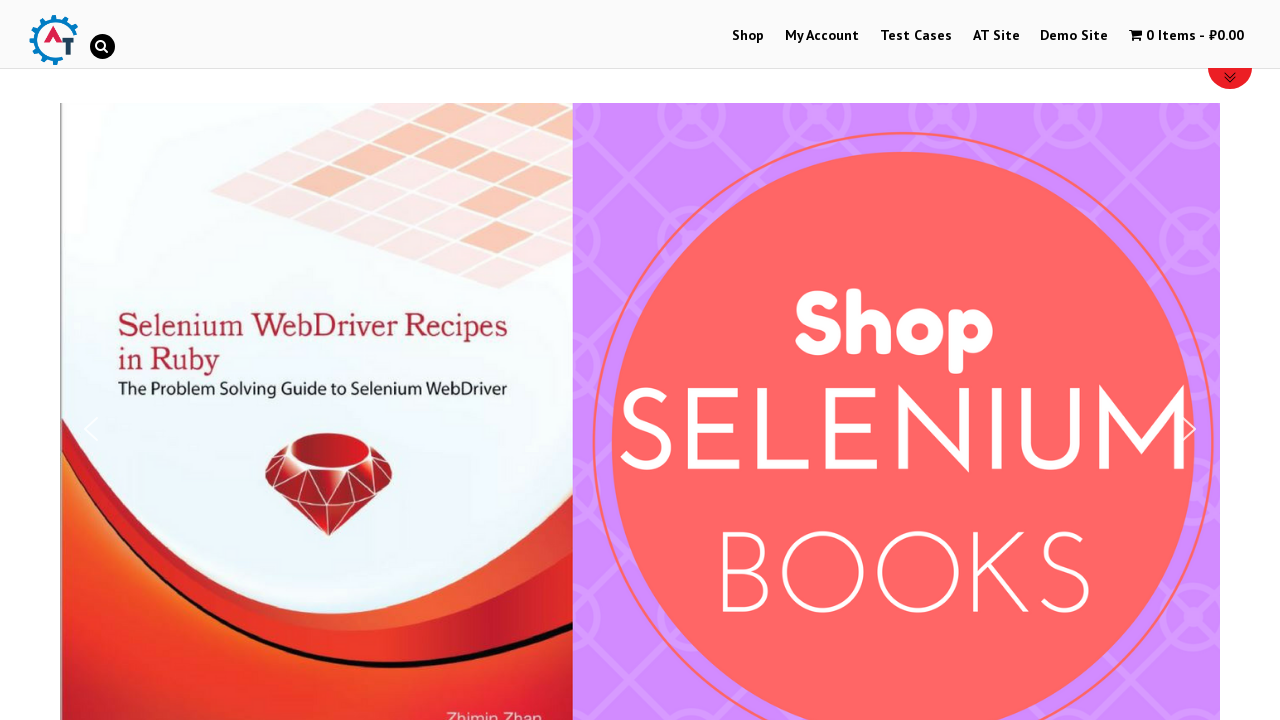

Navigated to practice automation website homepage
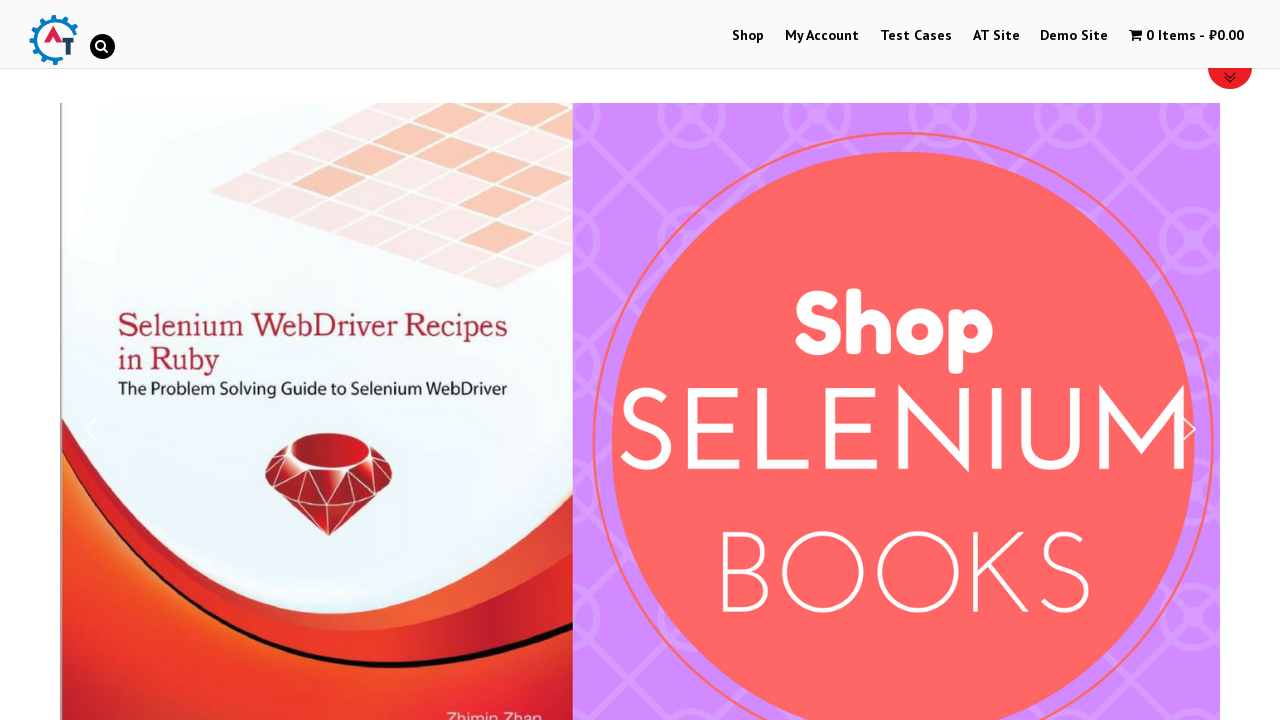

Clicked on Shop menu item at (748, 36) on #menu-item-40
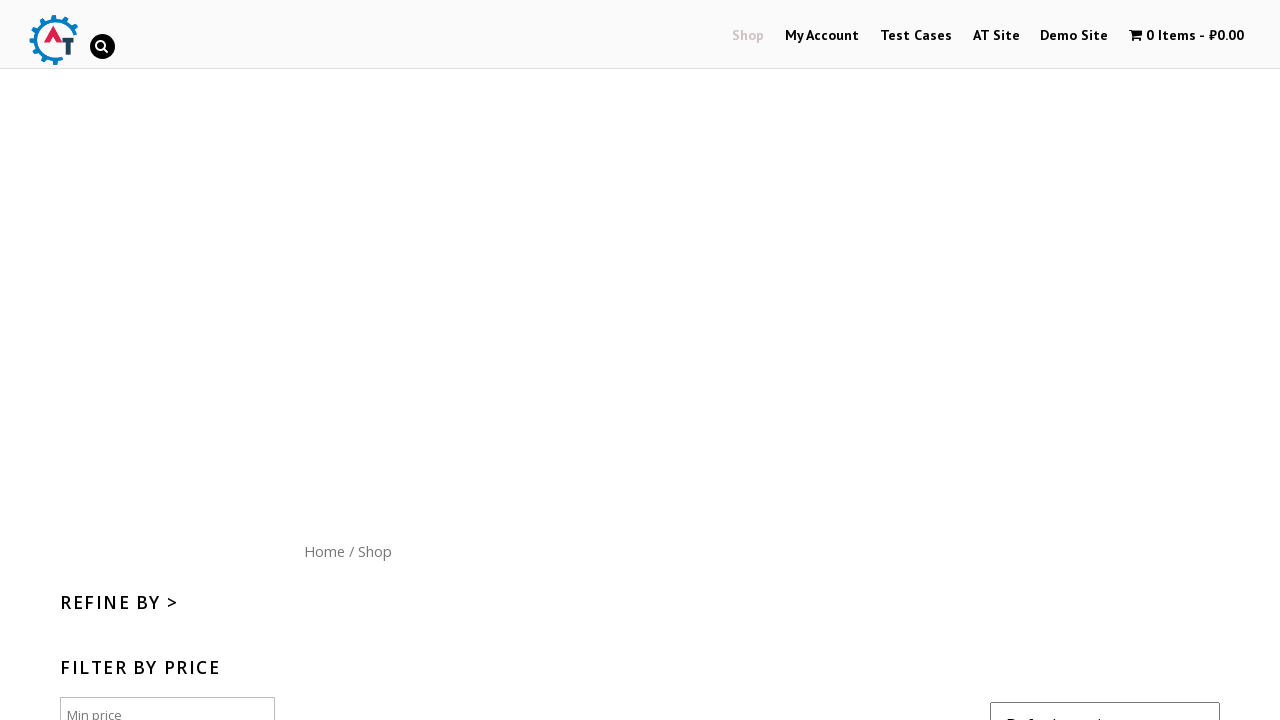

Clicked on Home link in breadcrumb navigation to return to homepage at (324, 551) on nav.woocommerce-breadcrumb a
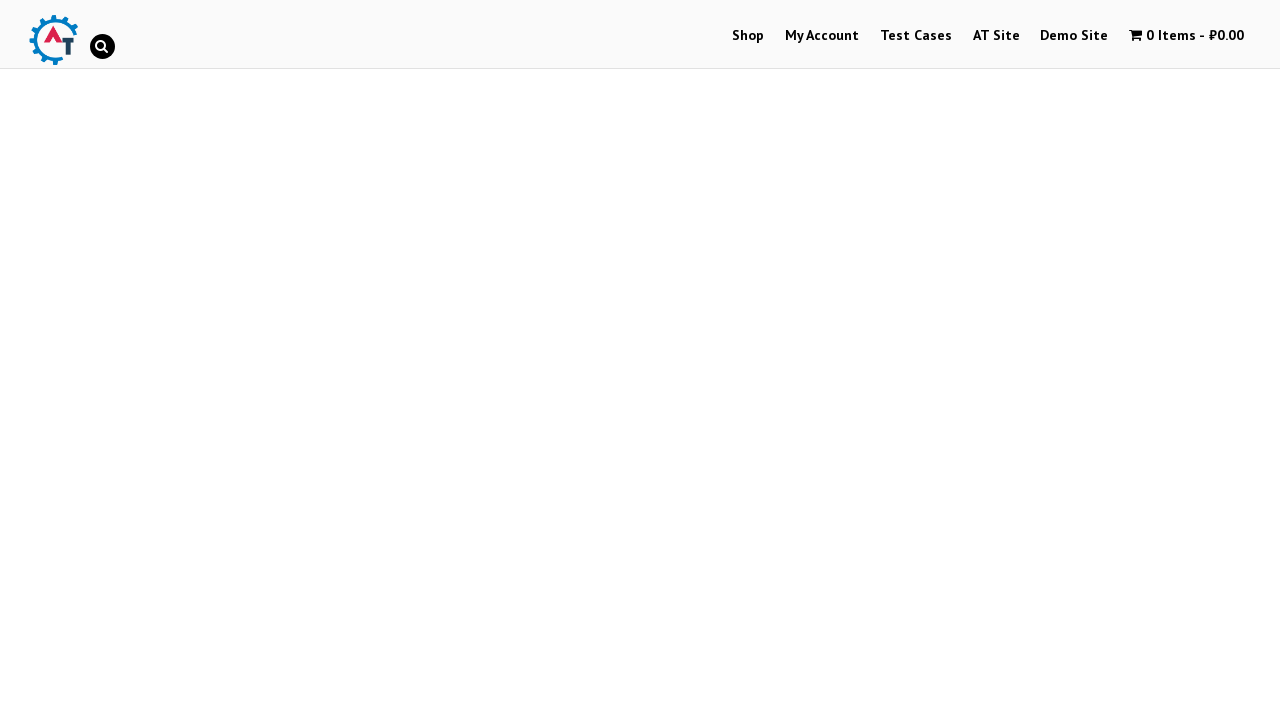

Counted sliders on homepage: 3 found
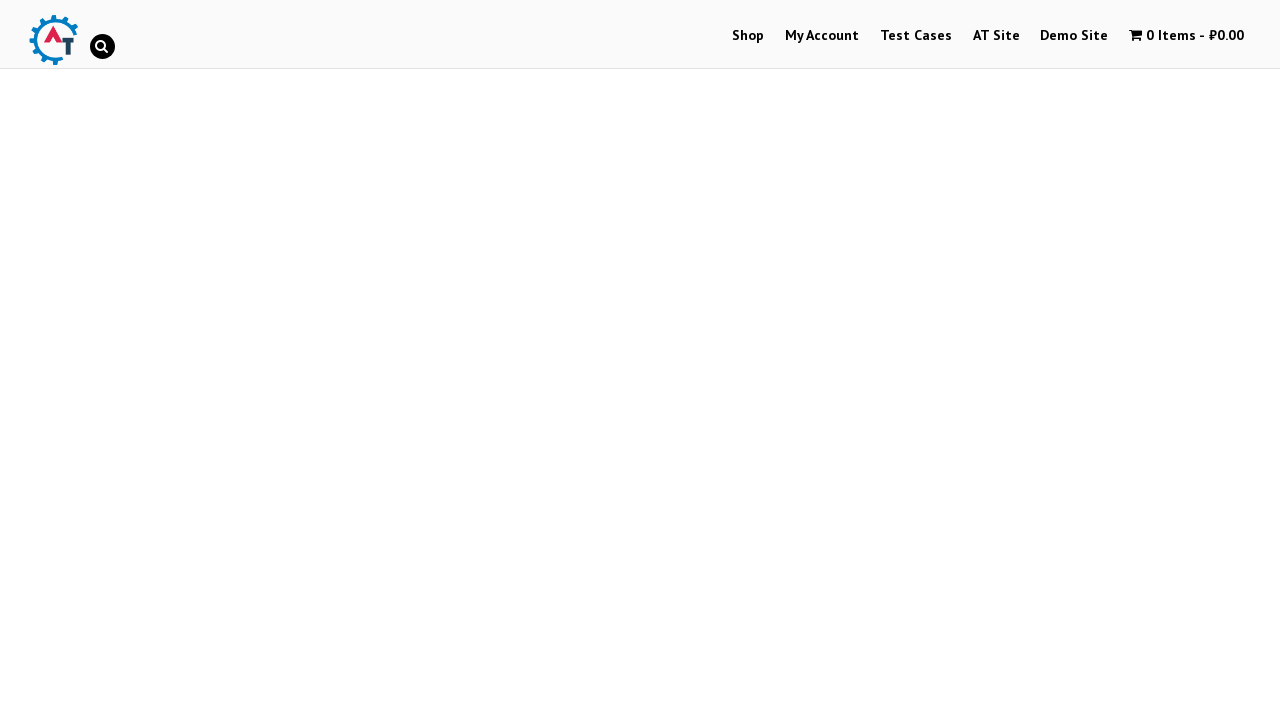

Verified that there are exactly 3 sliders on the homepage
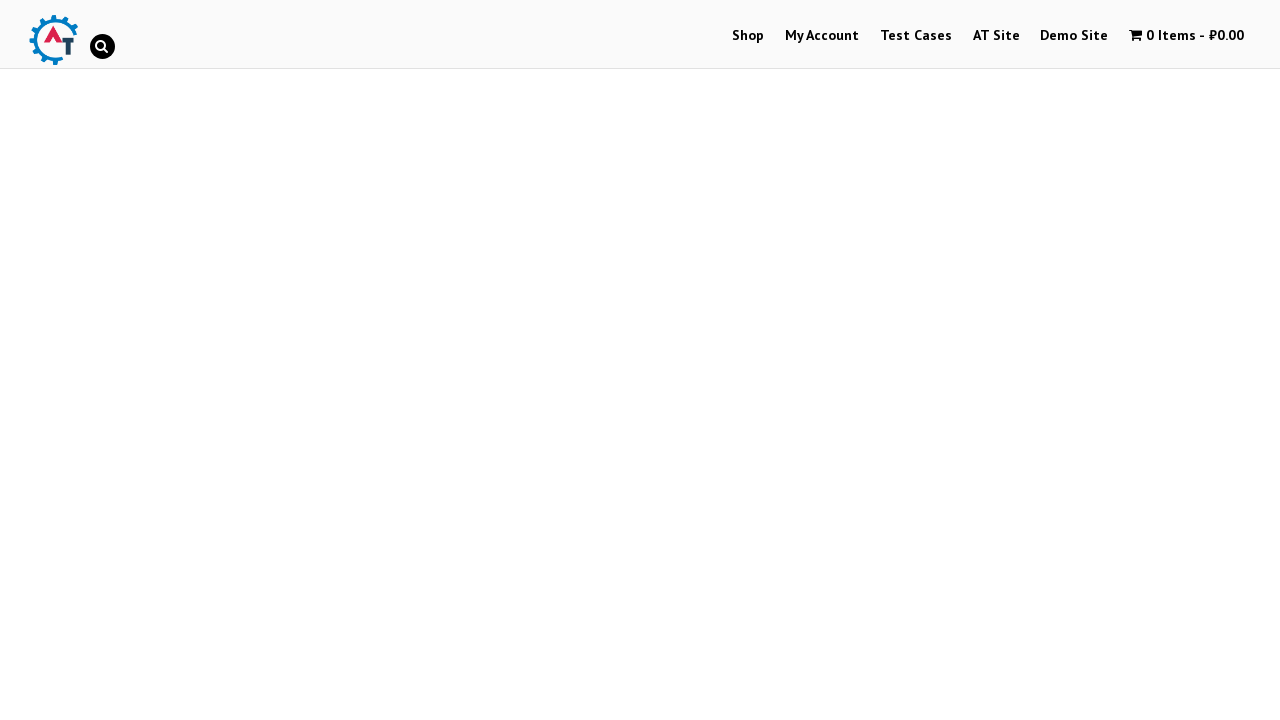

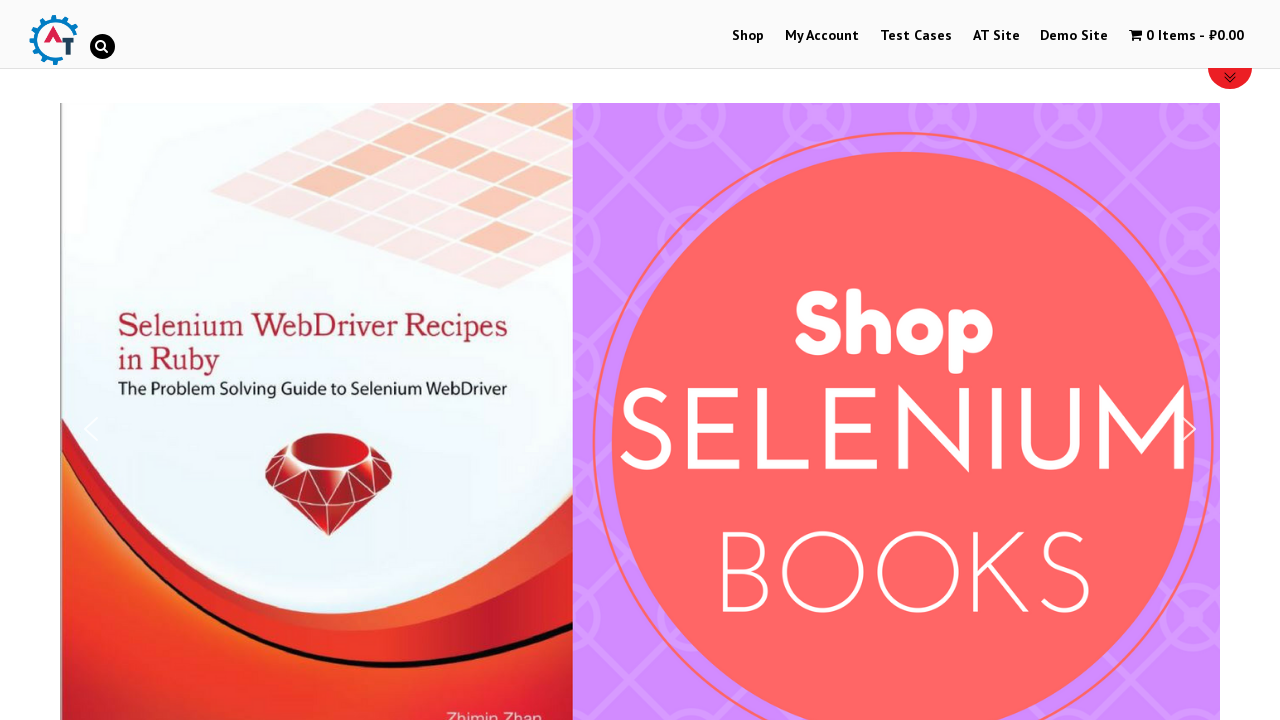